Tests browser window position manipulation by getting the current window position and then setting it to a new position (100, 200).

Starting URL: https://vctcpune.com/

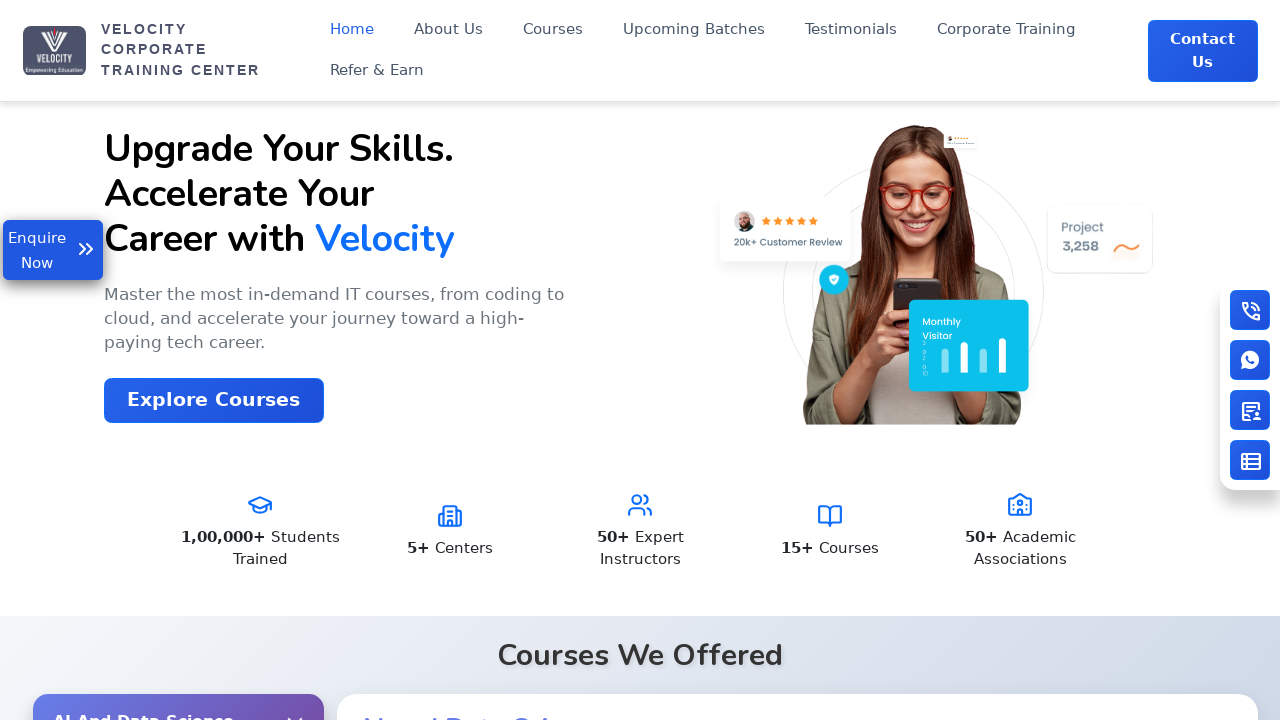

Retrieved current viewport size
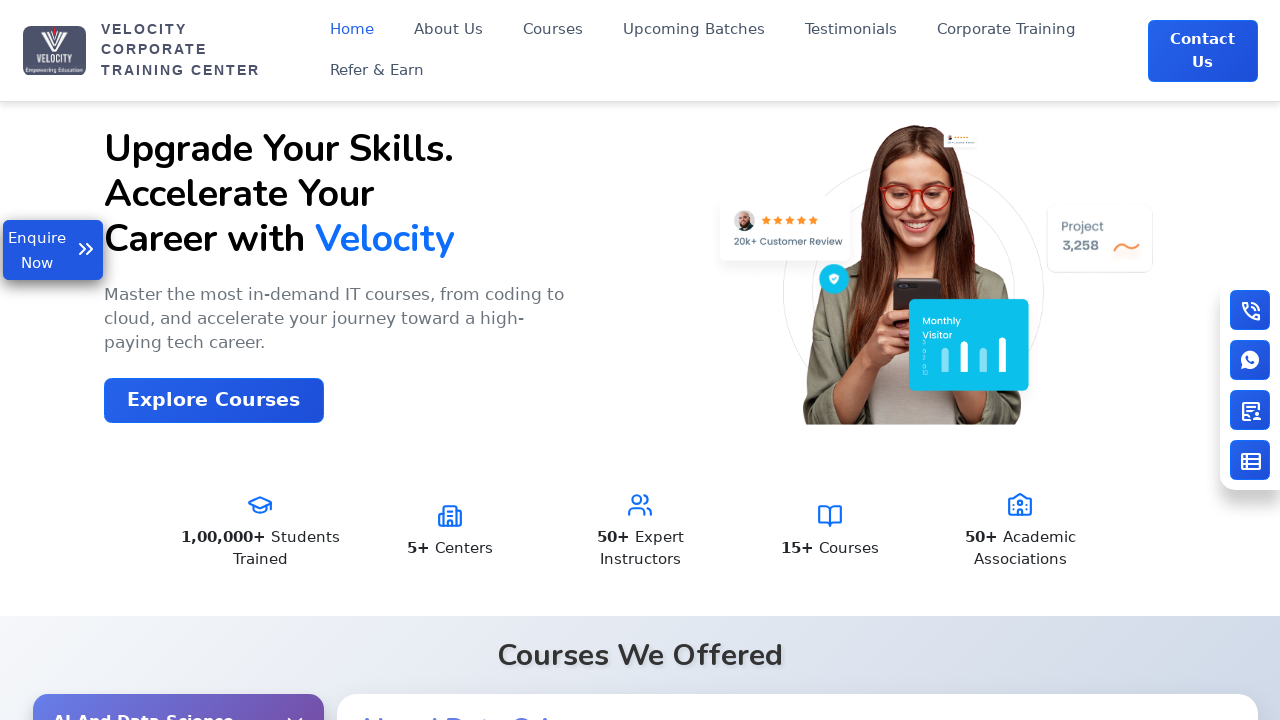

Set new viewport size to 800x600
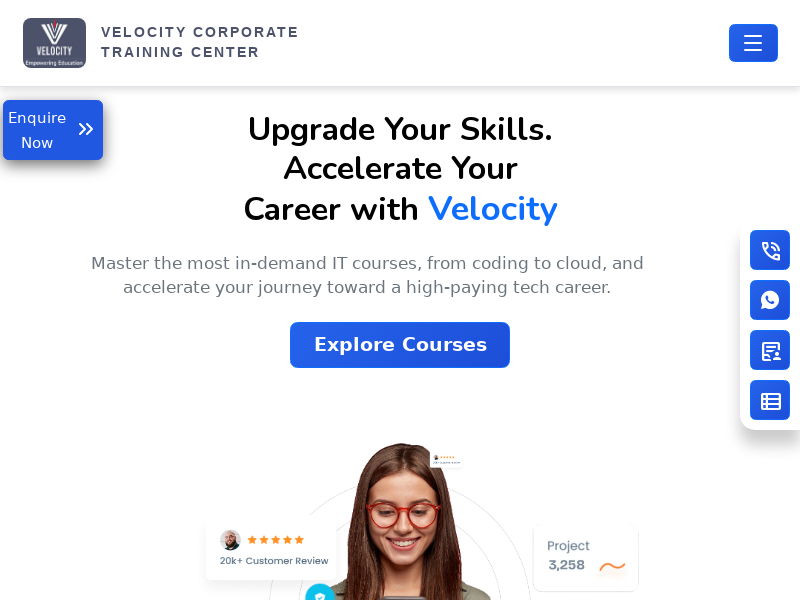

Waited 1 second for viewport change to take effect
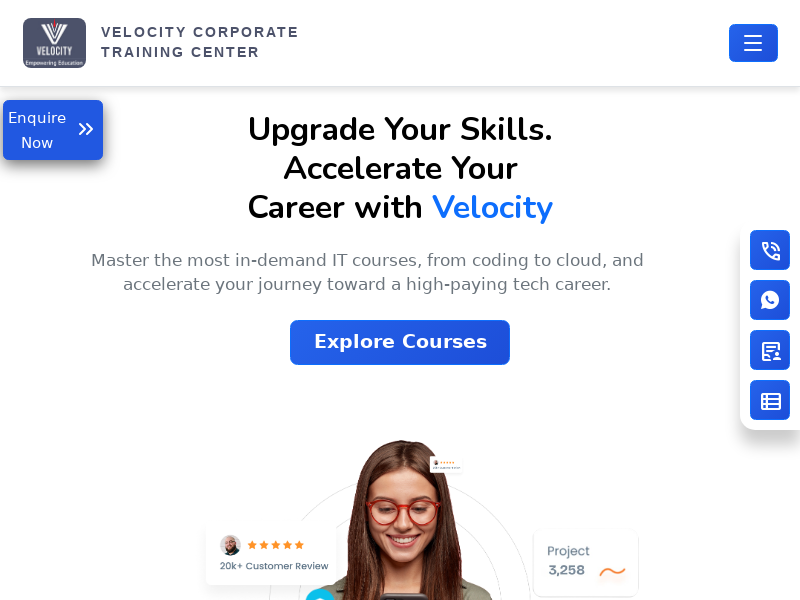

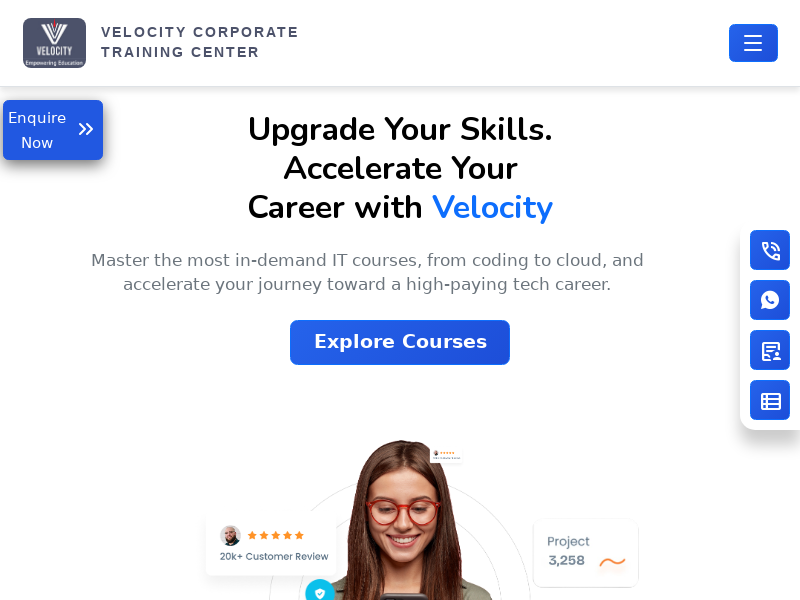